Navigates to Rahul Shetty Academy website and verifies the page loads by checking the page title.

Starting URL: https://rahulshettyacademy.com

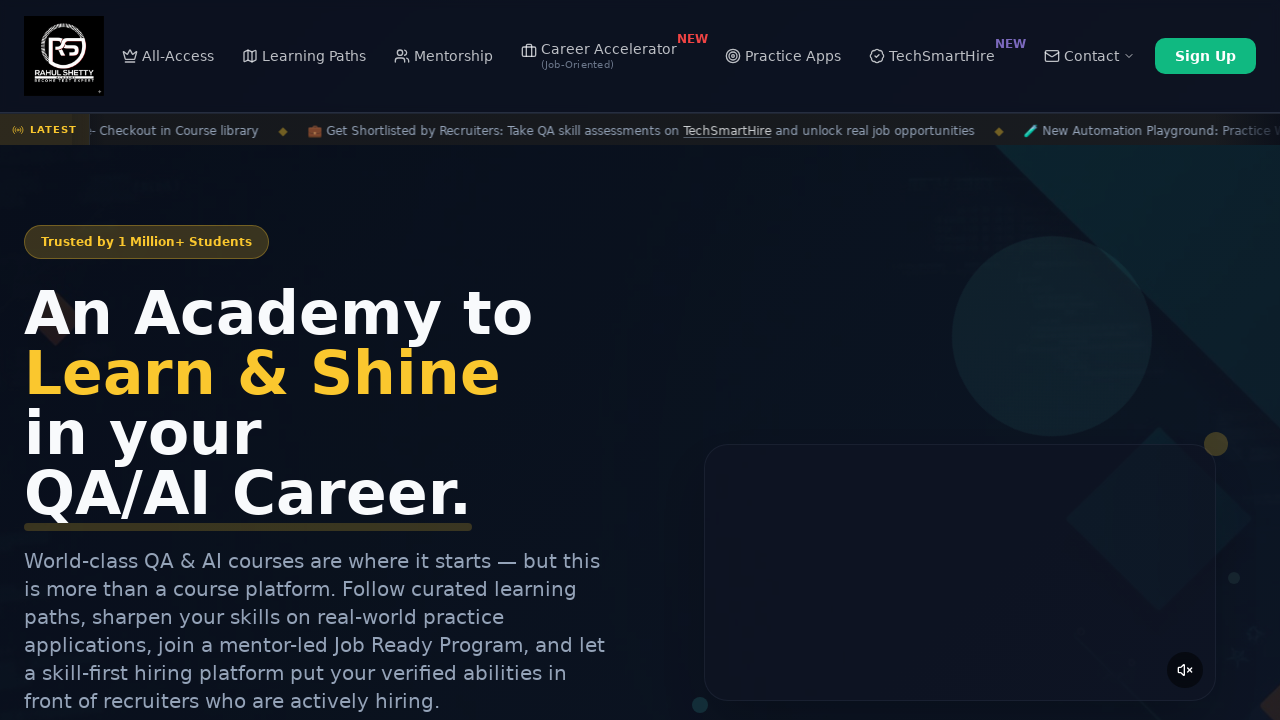

Waited for page to reach domcontentloaded state
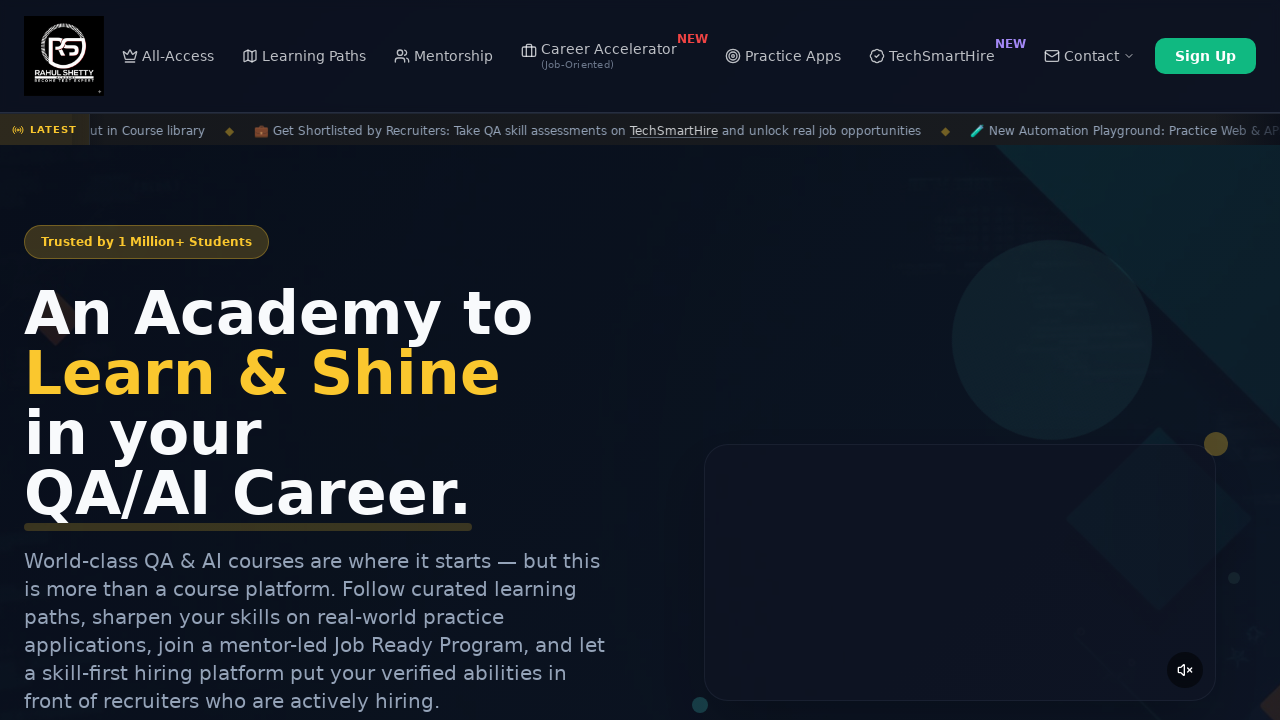

Retrieved page title: Rahul Shetty Academy | QA Automation, Playwright, AI Testing & Online Training
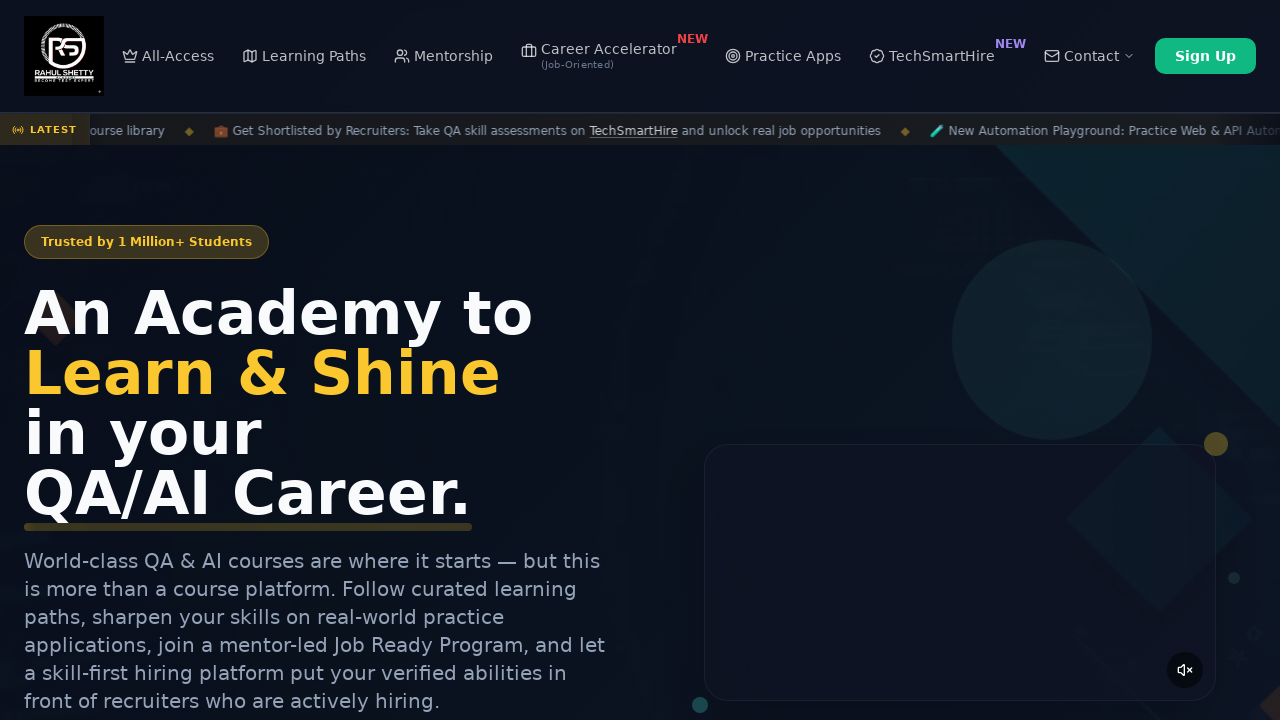

Printed page title to console
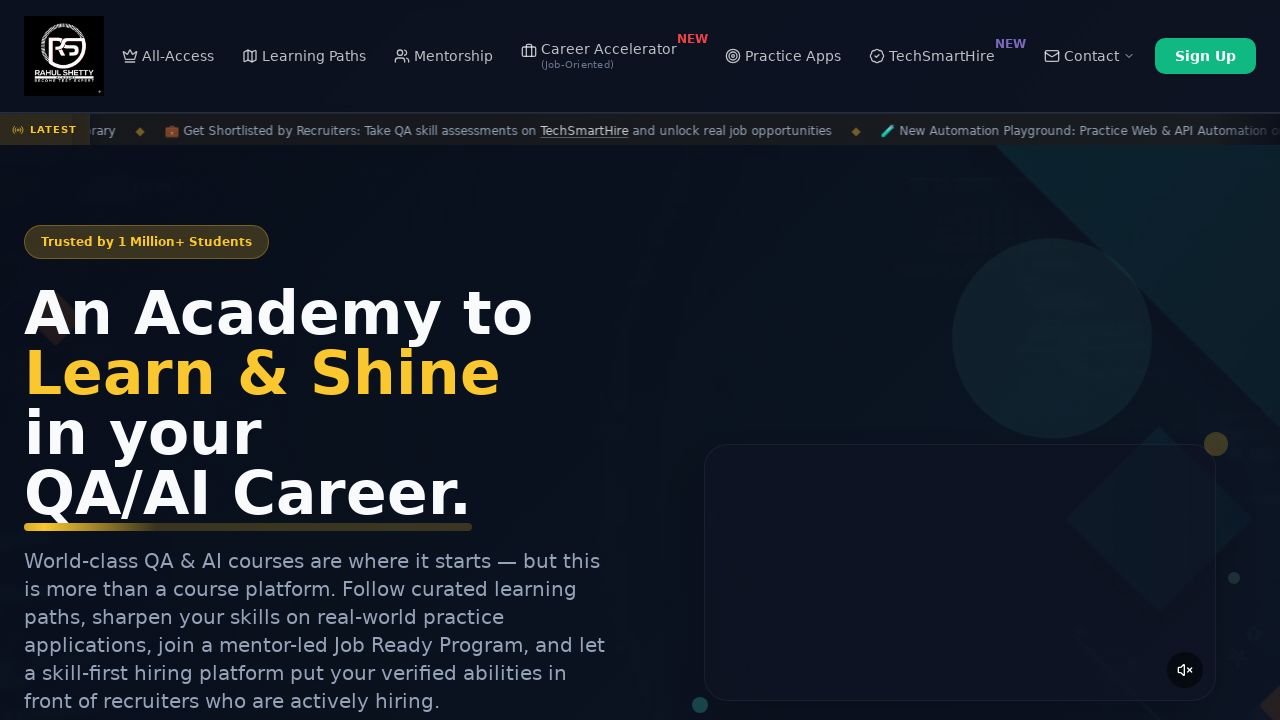

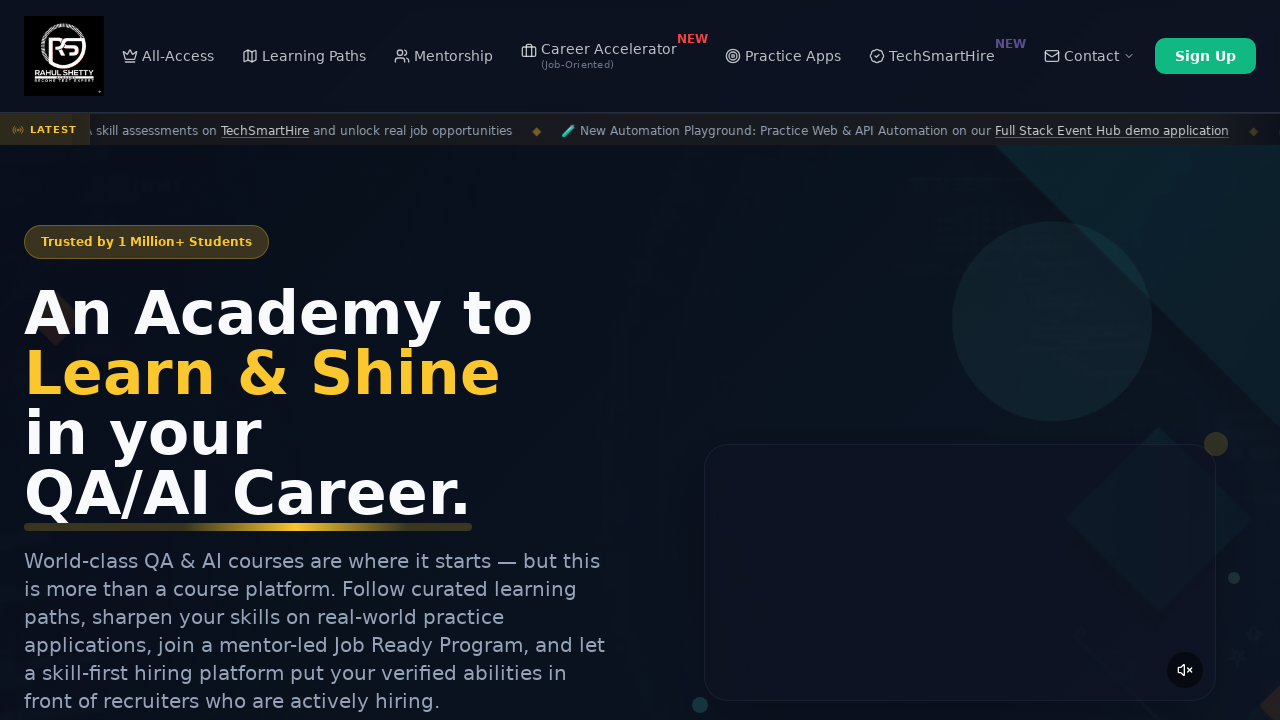